Tests dynamic element loading by clicking an "Enable" button and waiting for an input field to become clickable

Starting URL: https://estivalet.github.io/static-testing-sites/simple/dynload.html

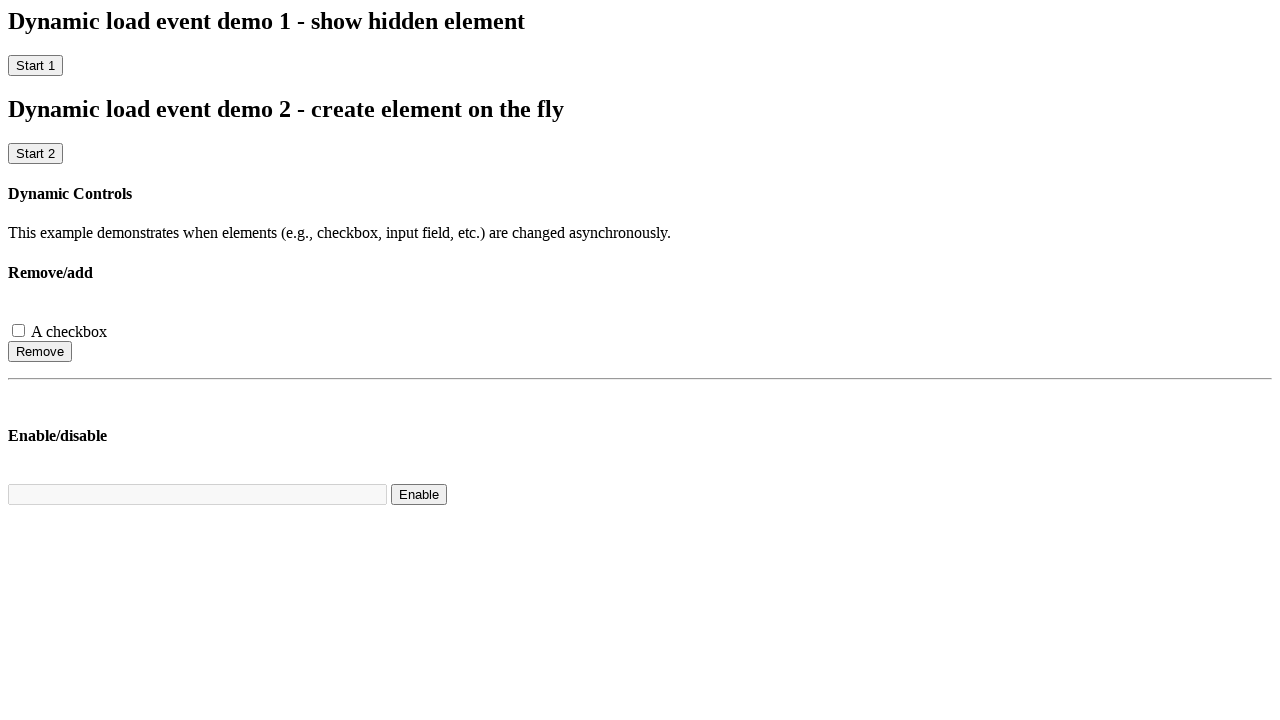

Navigated to dynamic element loading test page
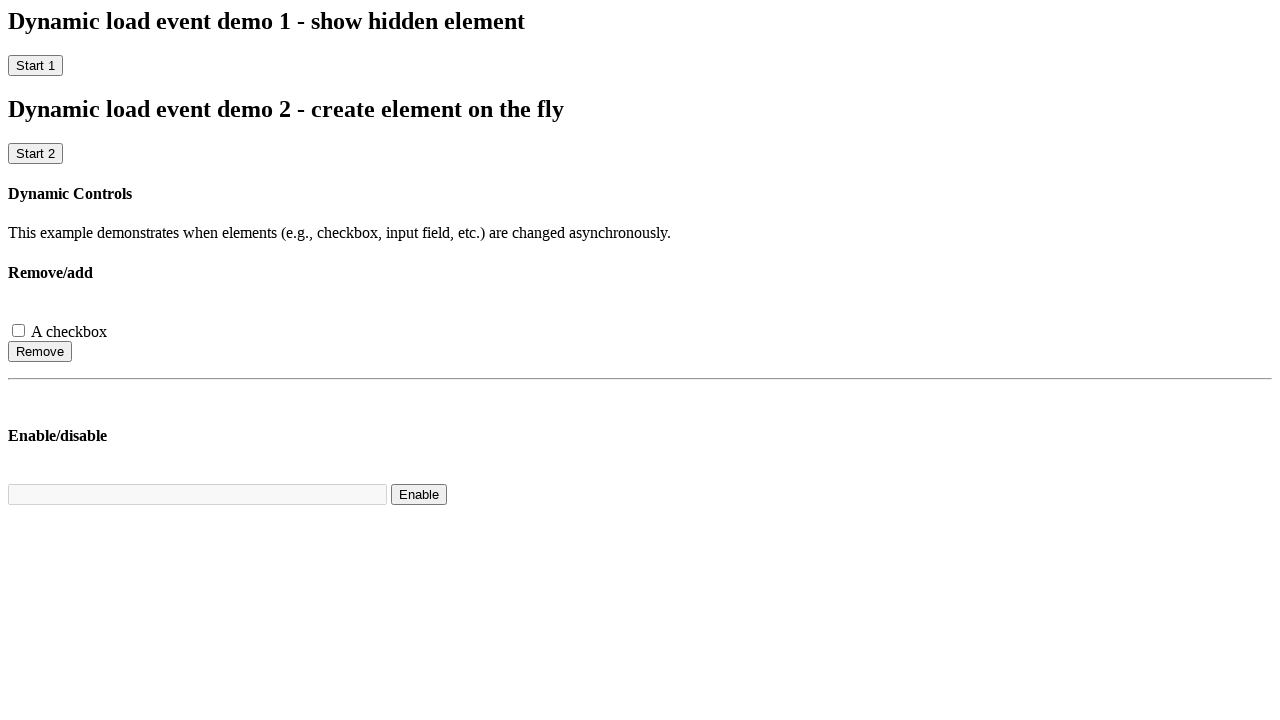

Clicked the Enable button to trigger dynamic element loading at (419, 495) on xpath=//button[.='Enable']
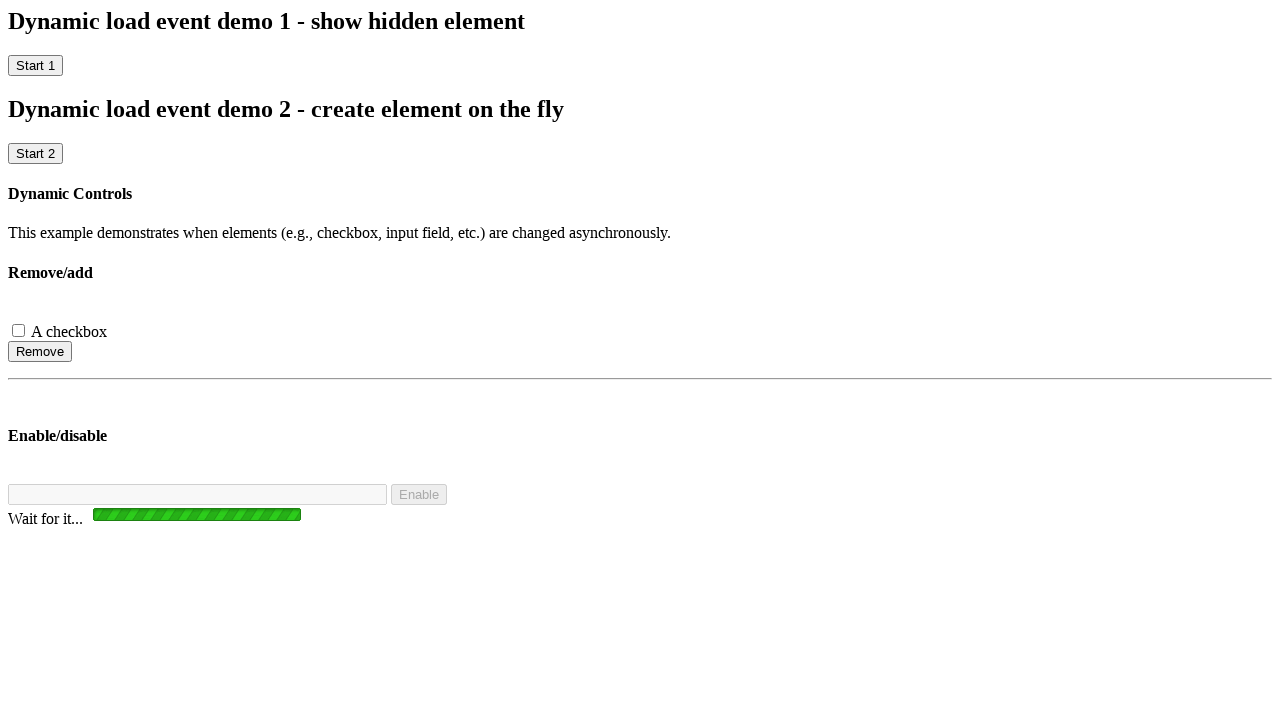

Input field became visible and clickable
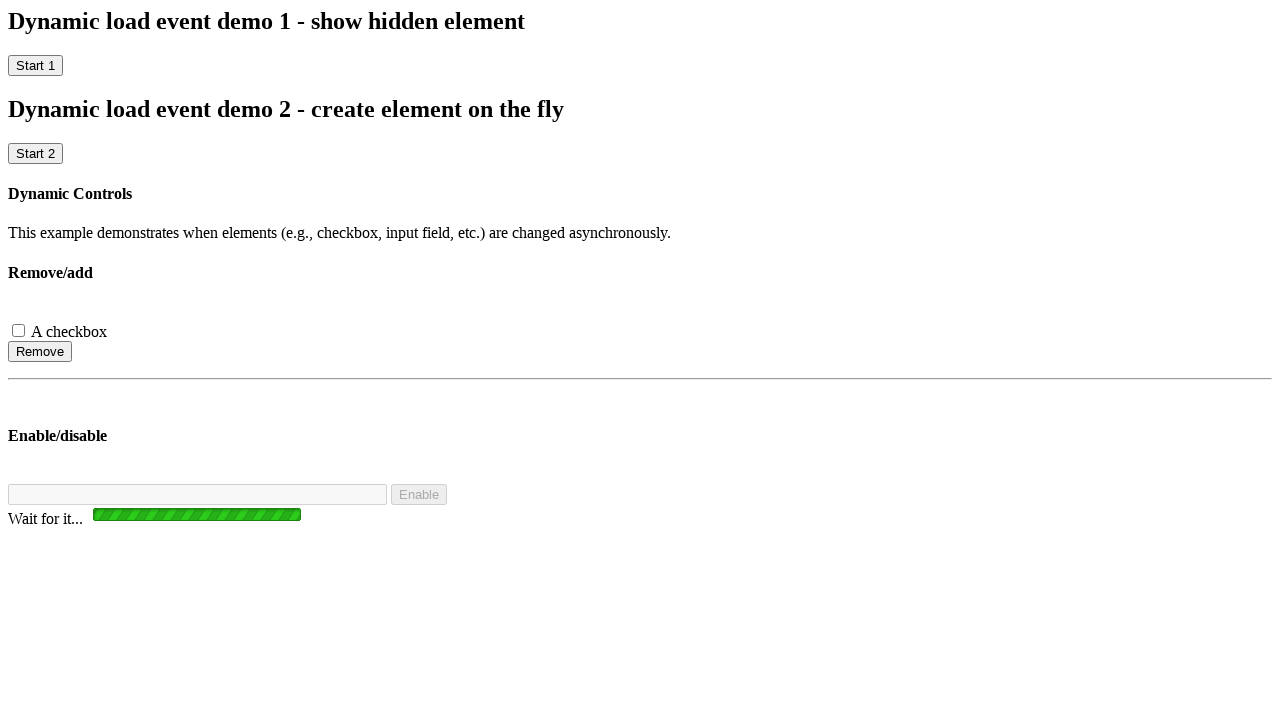

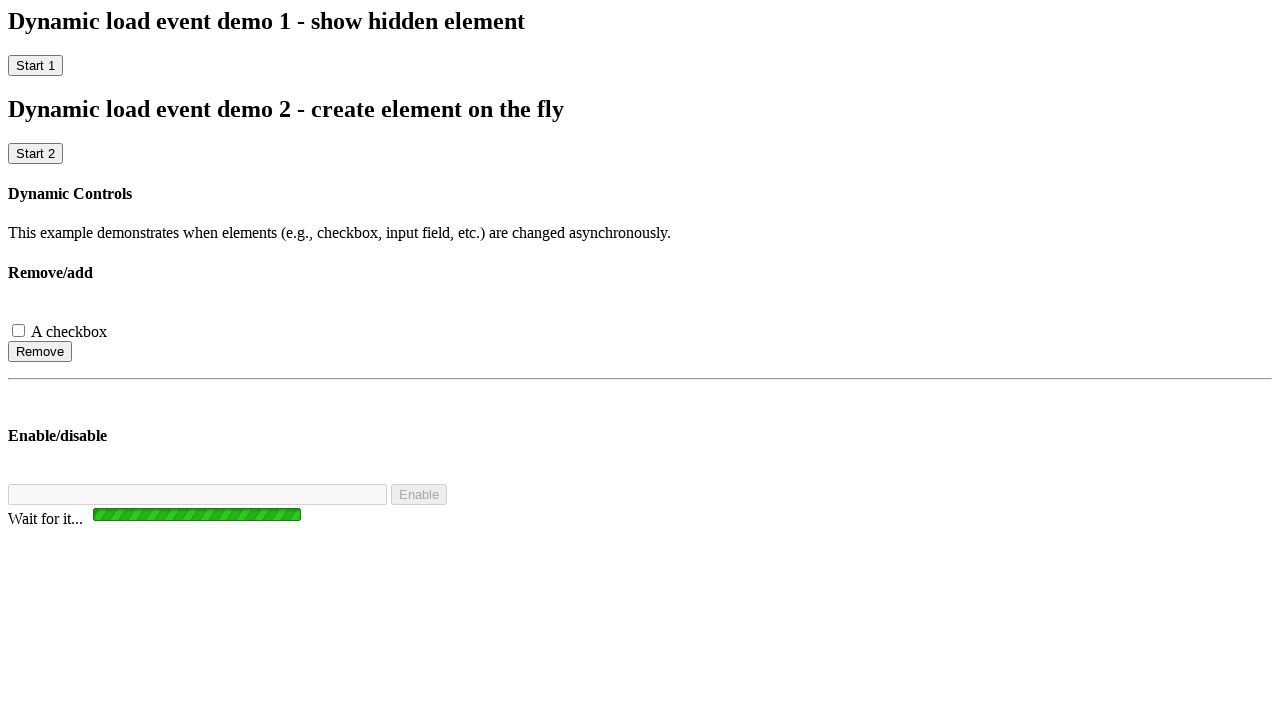